Tests right-click context menu functionality by performing a context click on an element, selecting "Copy" from the menu, and handling the resulting alert

Starting URL: http://swisnl.github.io/jQuery-contextMenu/demo.html

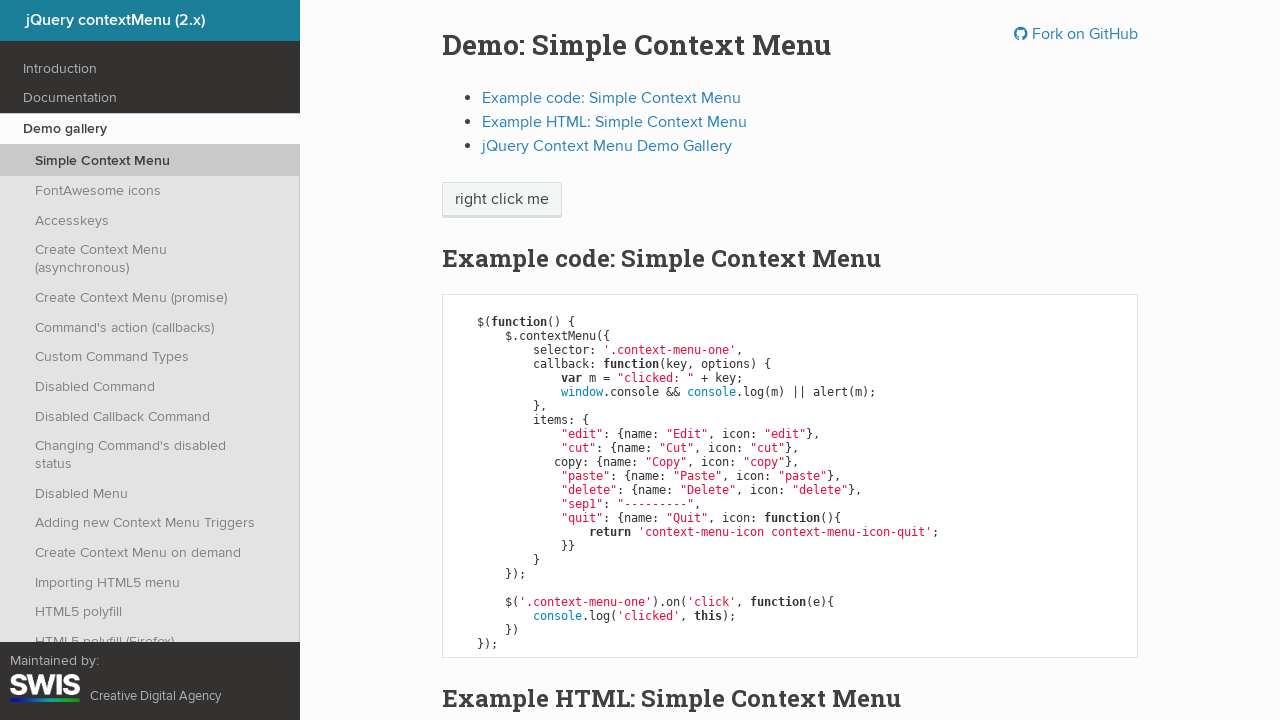

Located the context menu trigger element
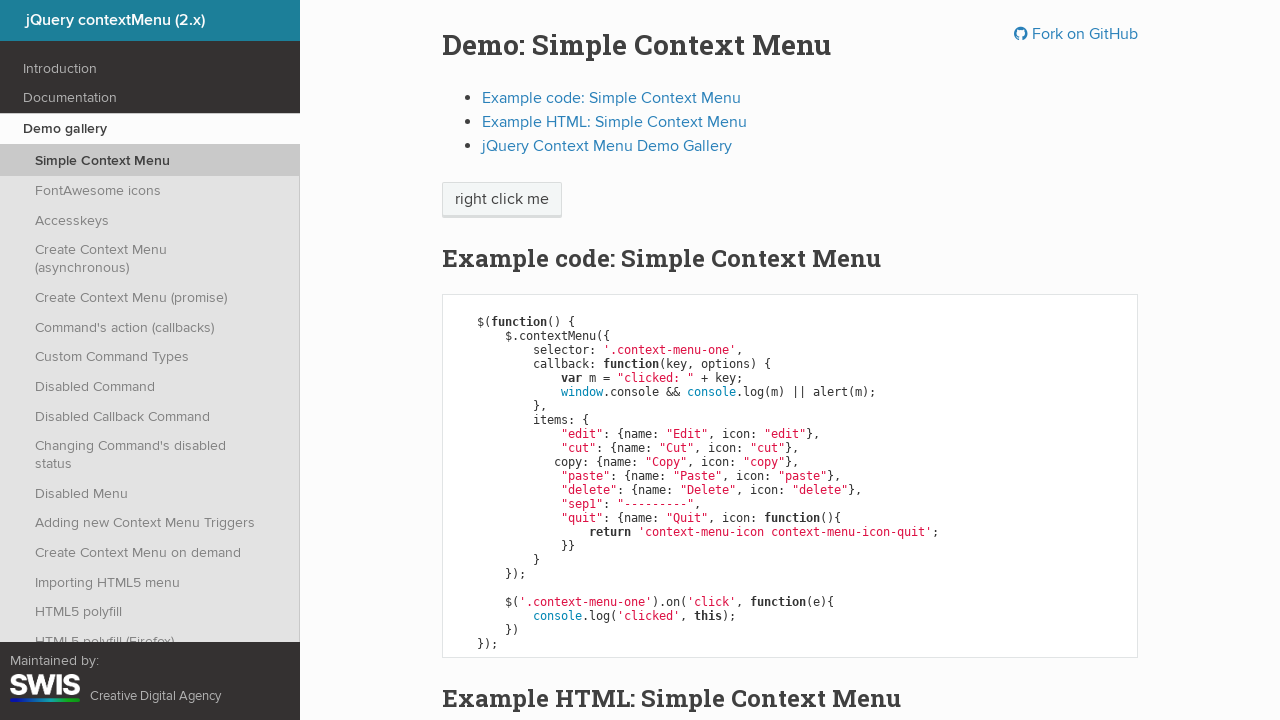

Performed right-click on the context menu trigger element at (502, 200) on xpath=//span[@class='context-menu-one btn btn-neutral']
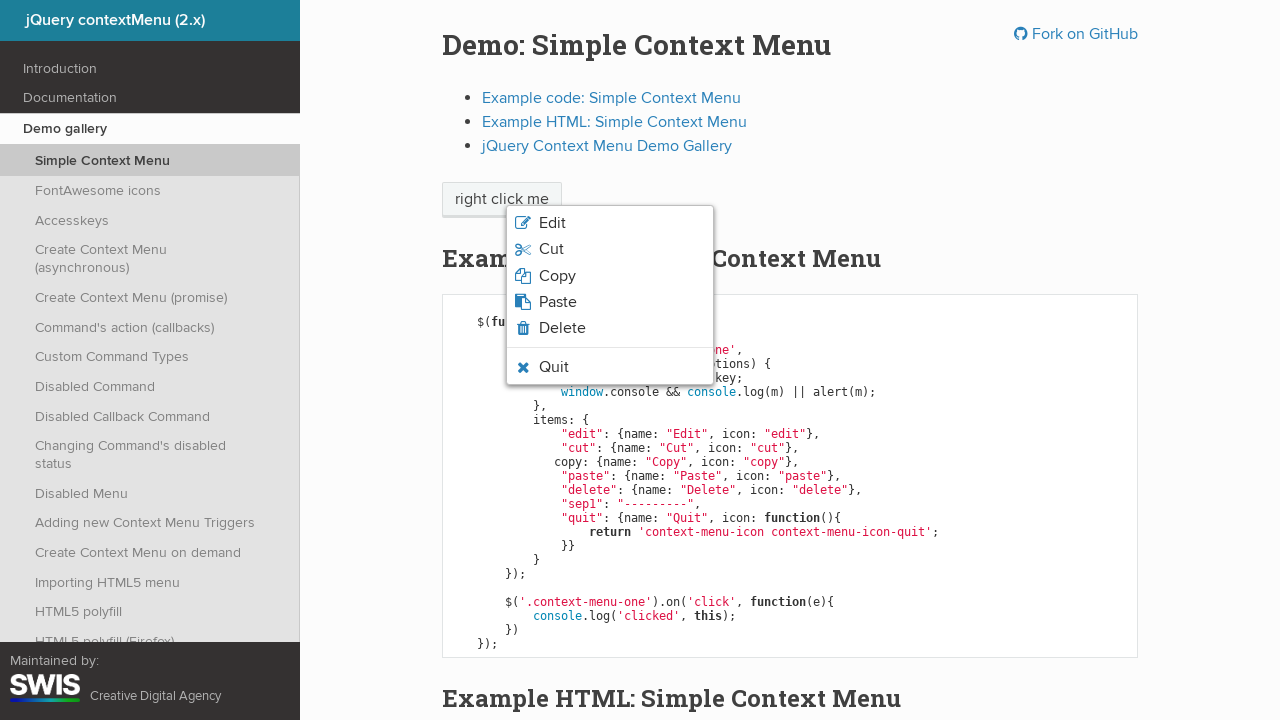

Clicked 'Copy' option from the context menu at (557, 276) on xpath=//ul[@class='context-menu-list context-menu-root']/li[contains(@class,'con
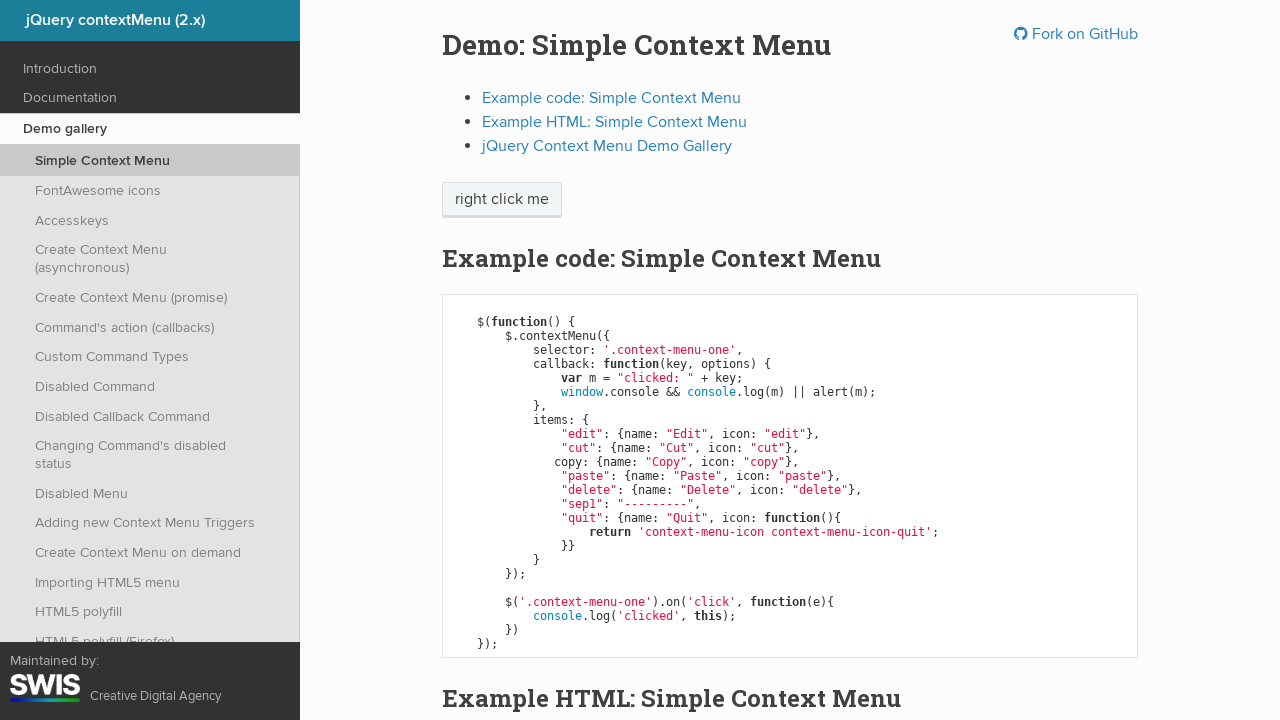

Set up dialog handler to accept alerts
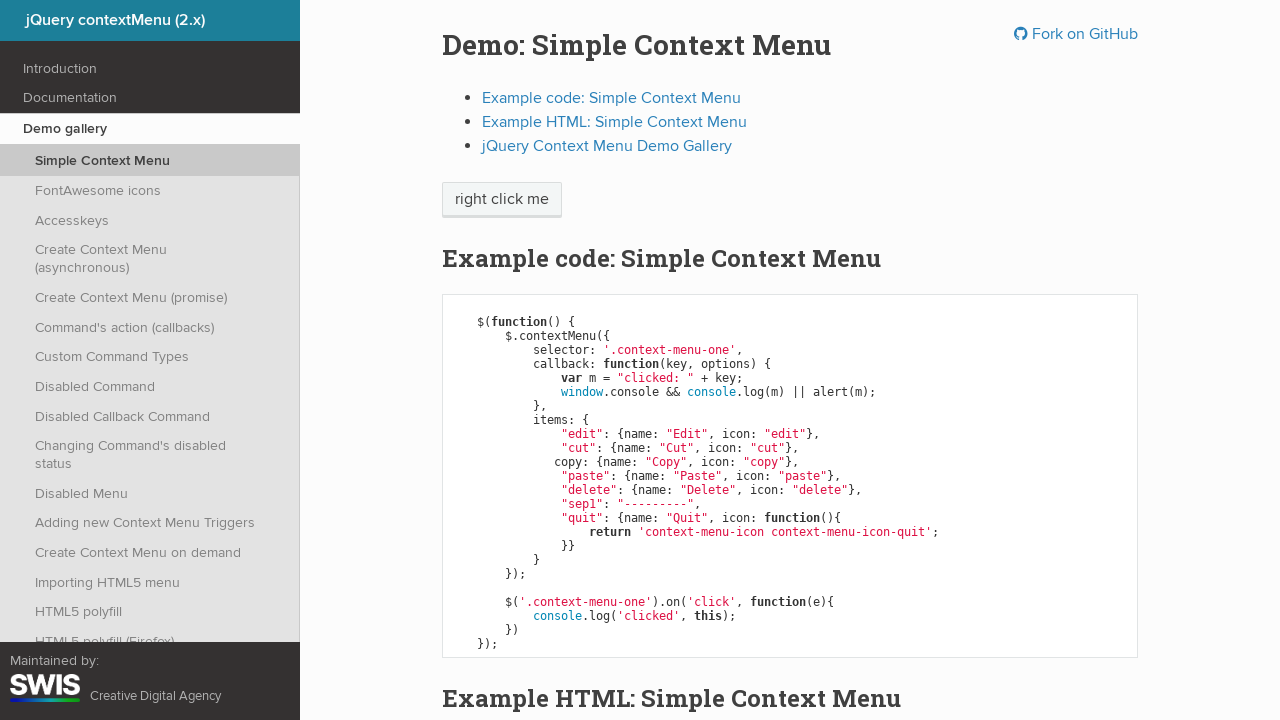

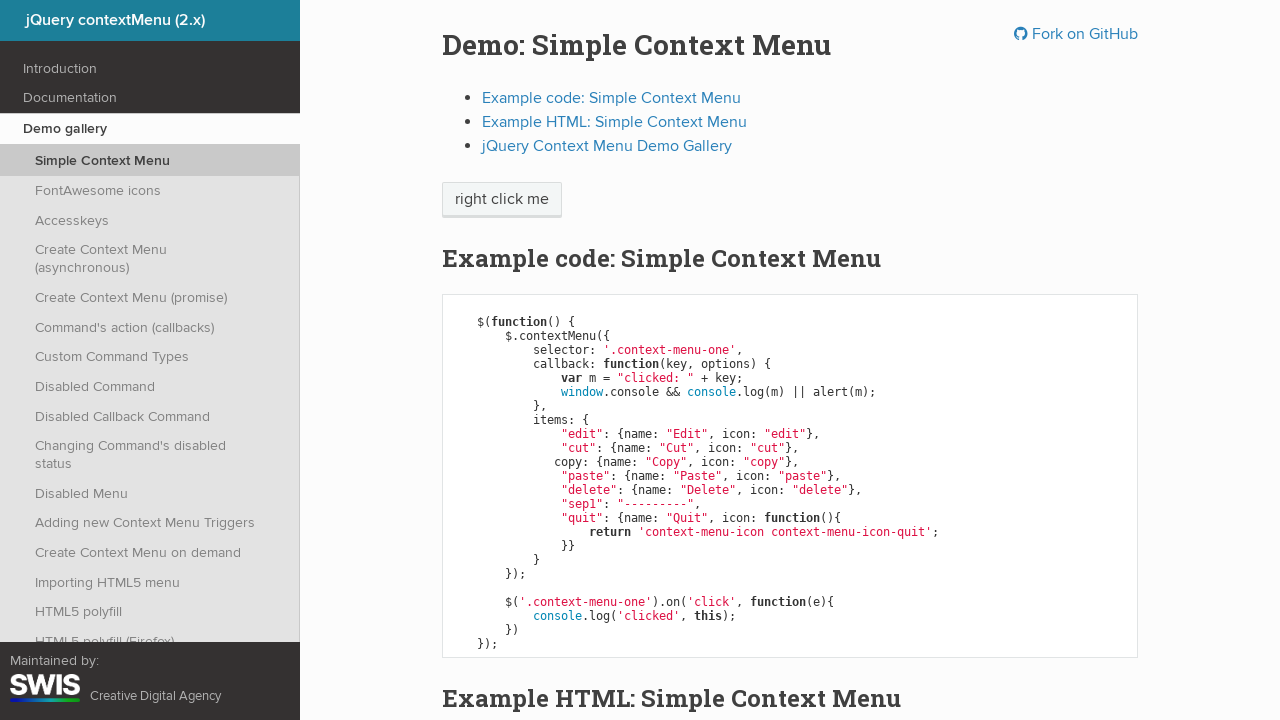